Tests JavaScript confirm alert handling by clicking the JS Confirm button and dismissing the resulting alert dialog.

Starting URL: https://the-internet.herokuapp.com/javascript_alerts

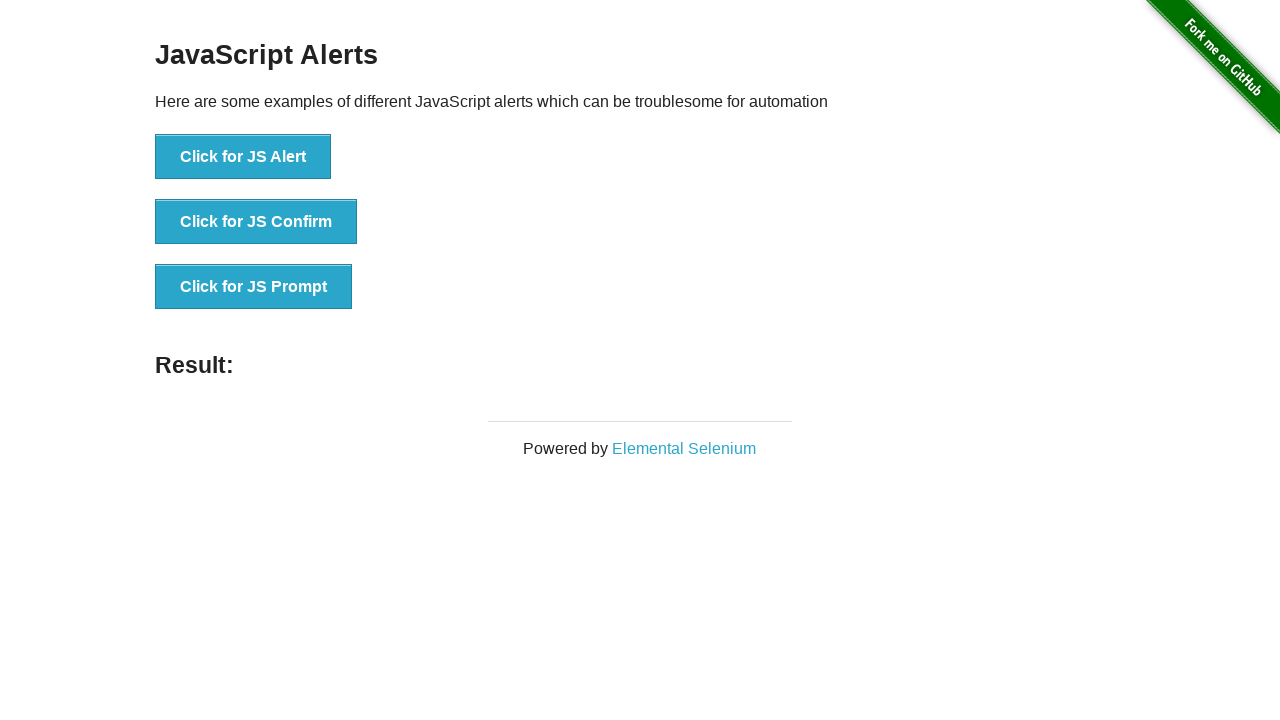

Clicked the JS Confirm button at (256, 222) on xpath=//button[contains(@onclick,'jsConfirm()')]
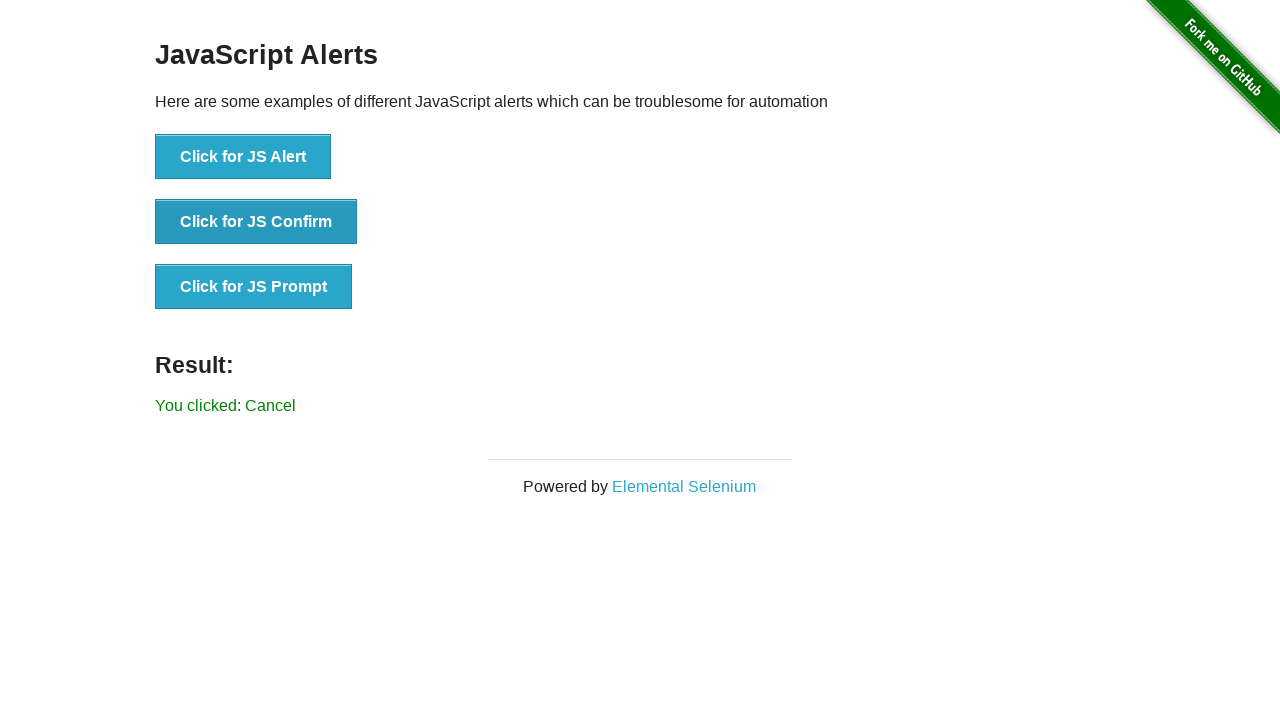

Set up dialog handler to dismiss the alert
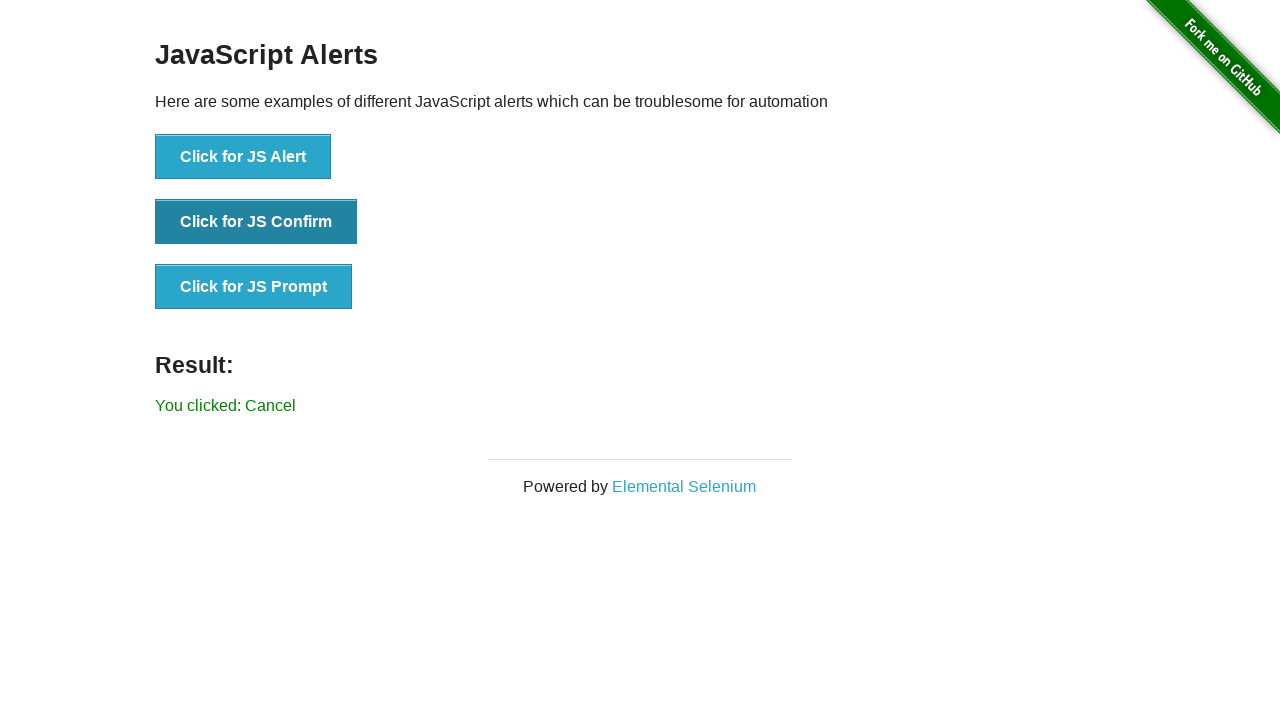

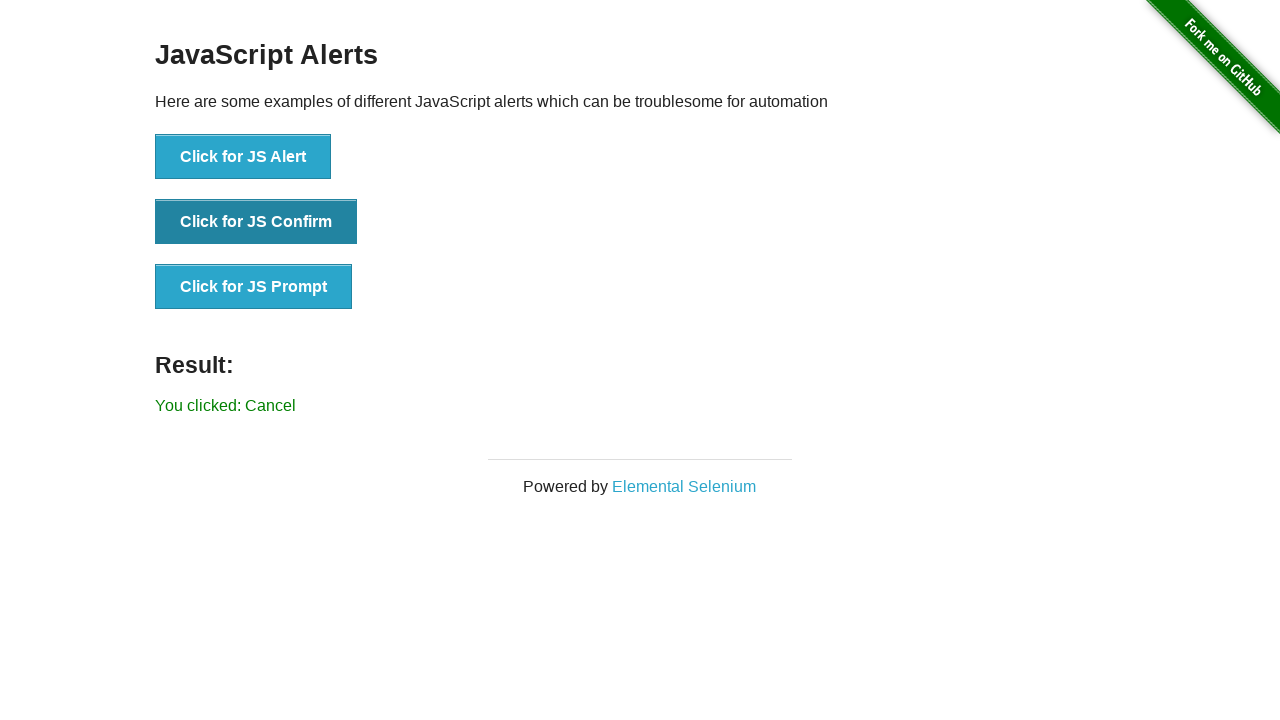